Navigates to the German financial news website finanzen.net and waits for the page content to load.

Starting URL: https://www.finanzen.net/

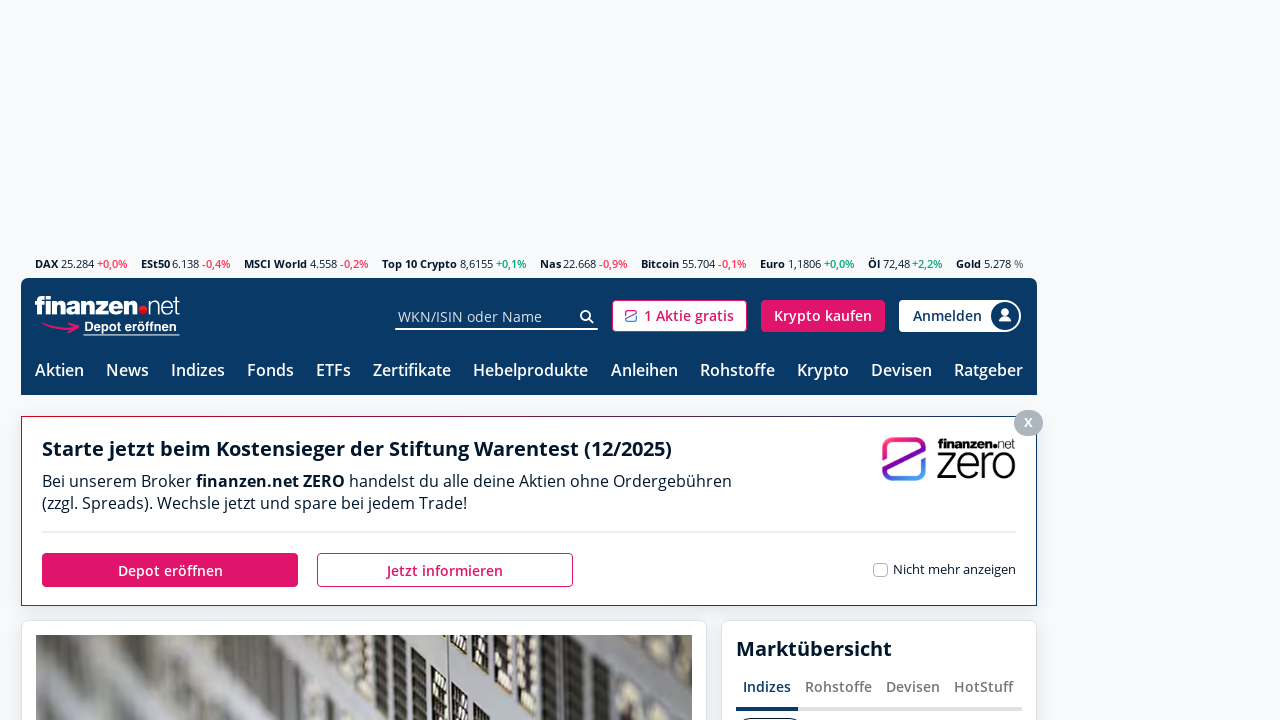

Navigated to finanzen.net German financial news website
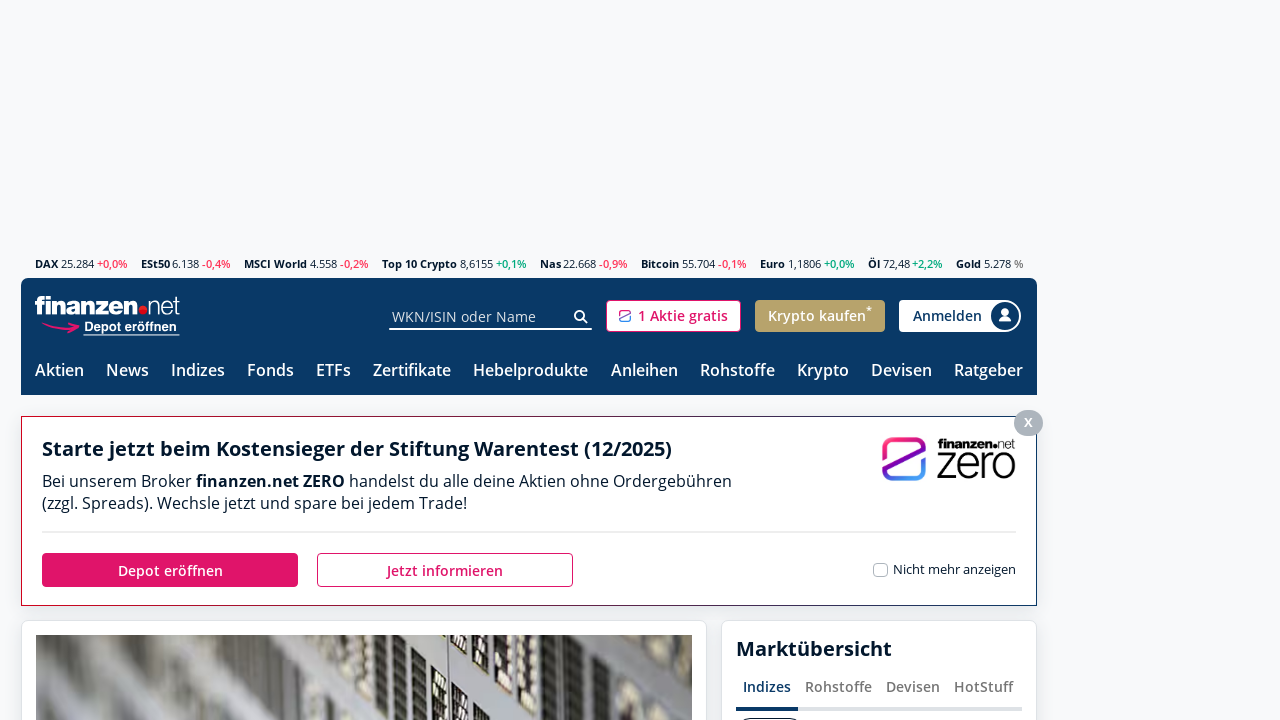

Waited for page to reach domcontentloaded state
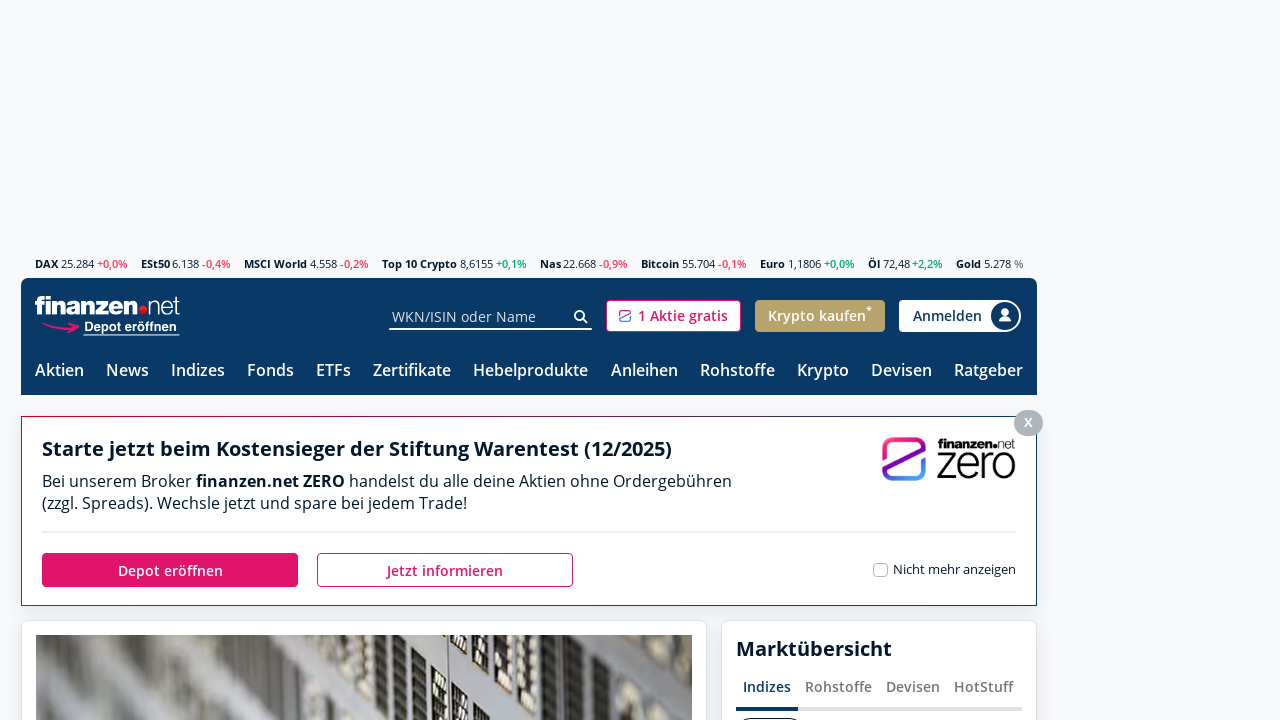

Verified page content loaded by confirming body element exists
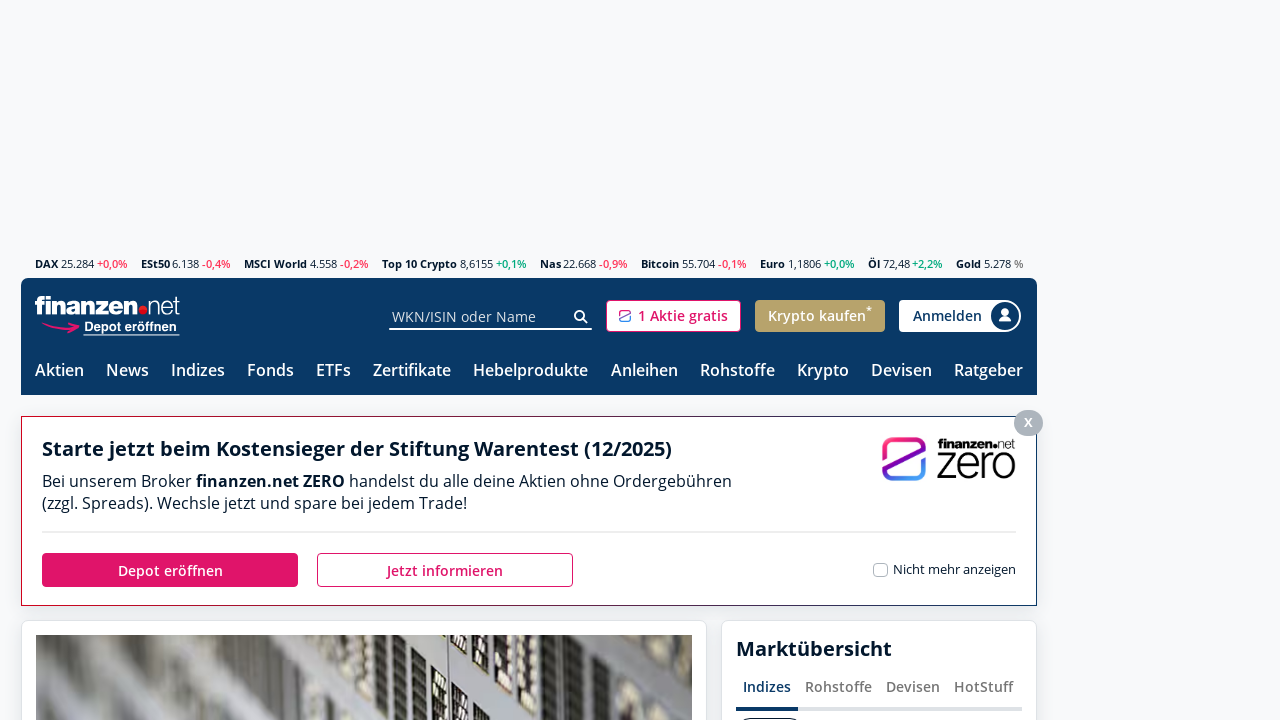

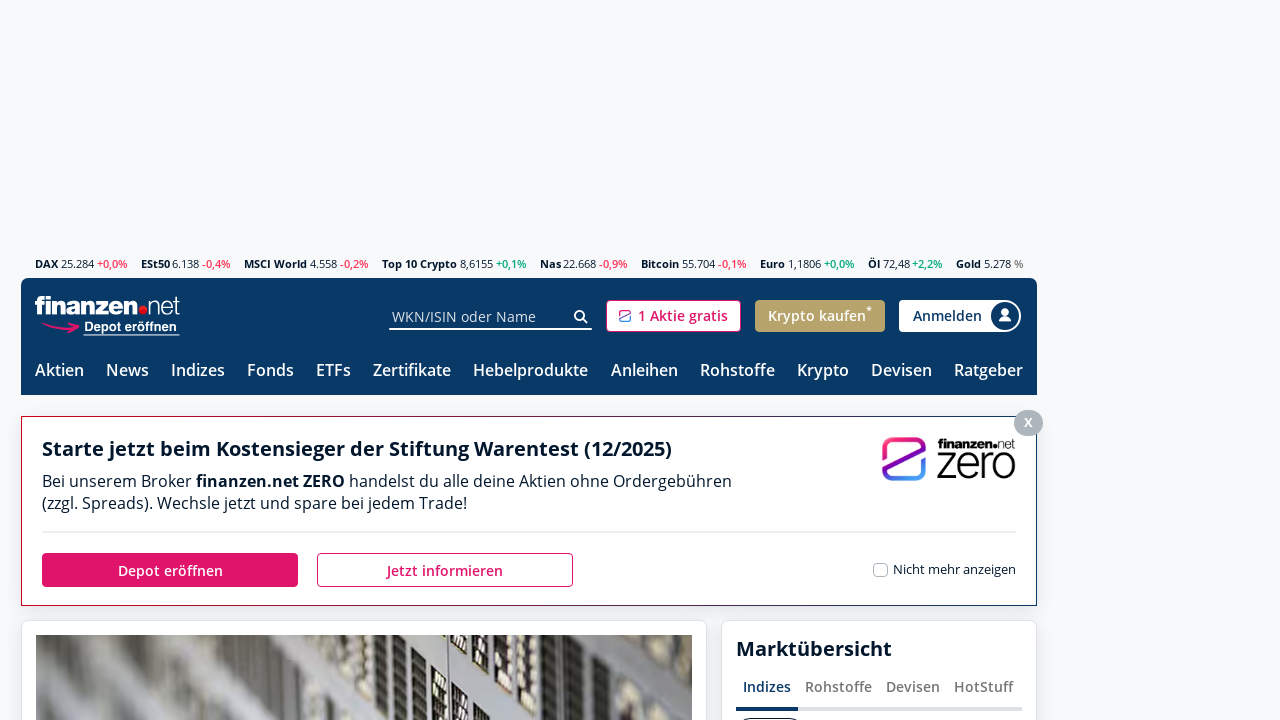